Tests if first name field rejects non-Hebrew/English characters by entering Arabic text

Starting URL: https://israelpost.co.il/

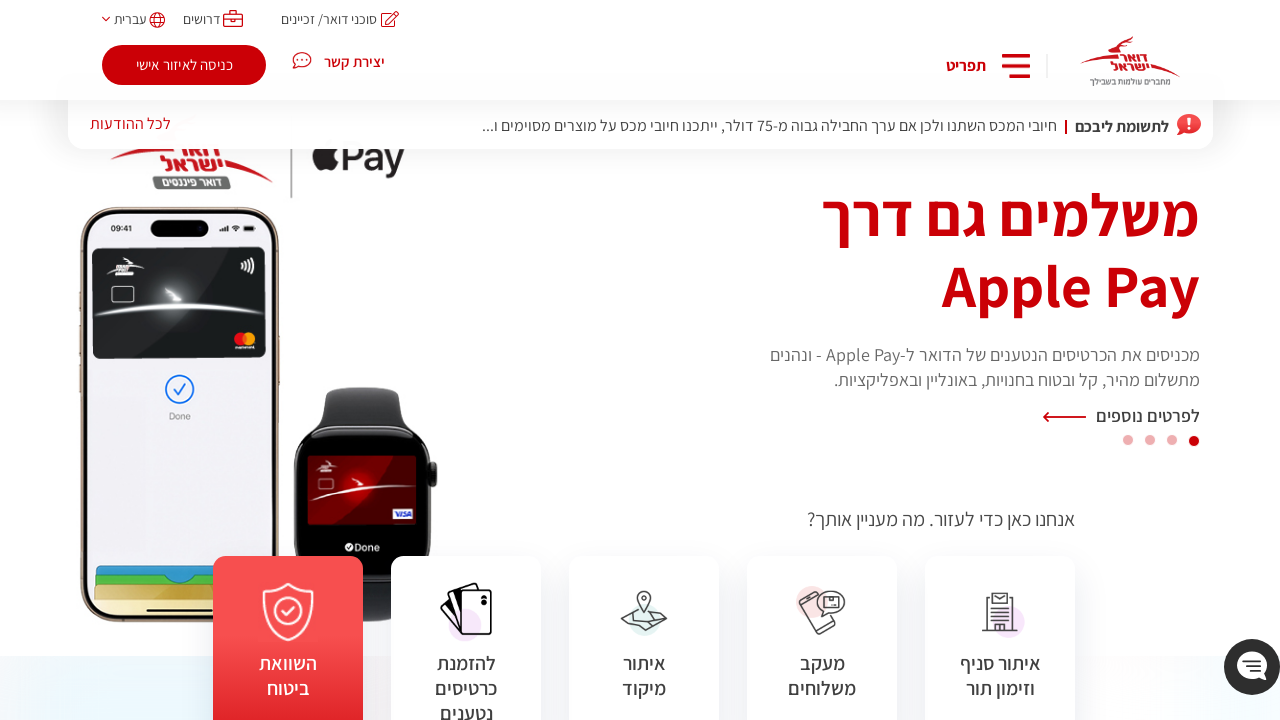

Clicked login button at (184, 65) on .main-login-button.to-login-area.userAnonymous
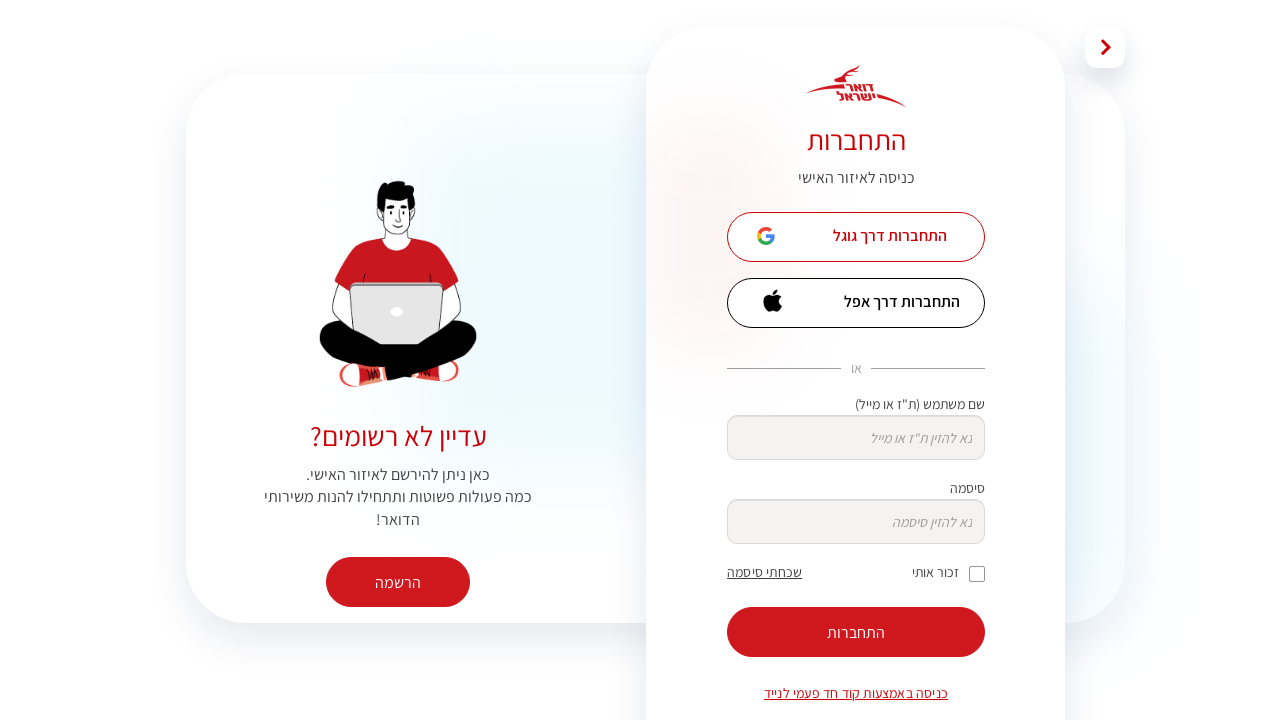

Sign up button became visible
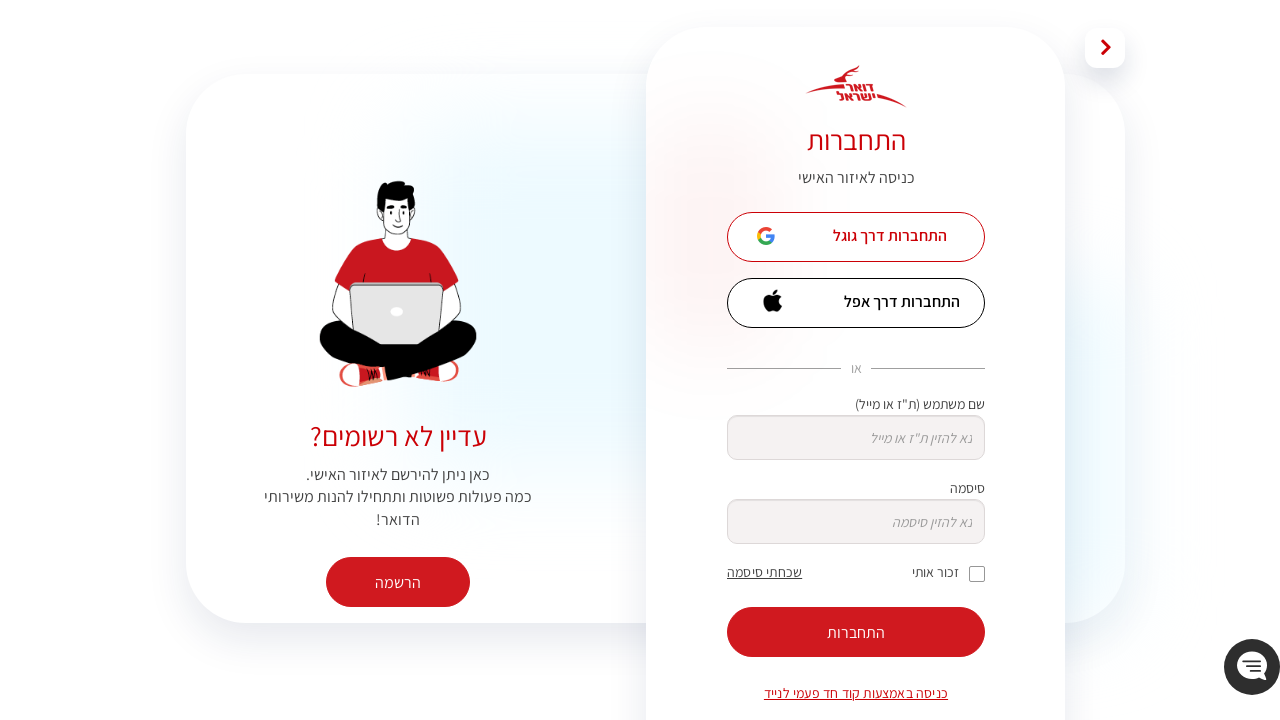

Clicked sign up button at (398, 582) on xpath=/html/body/div[2]/div[1]/div[5]/div[6]/button
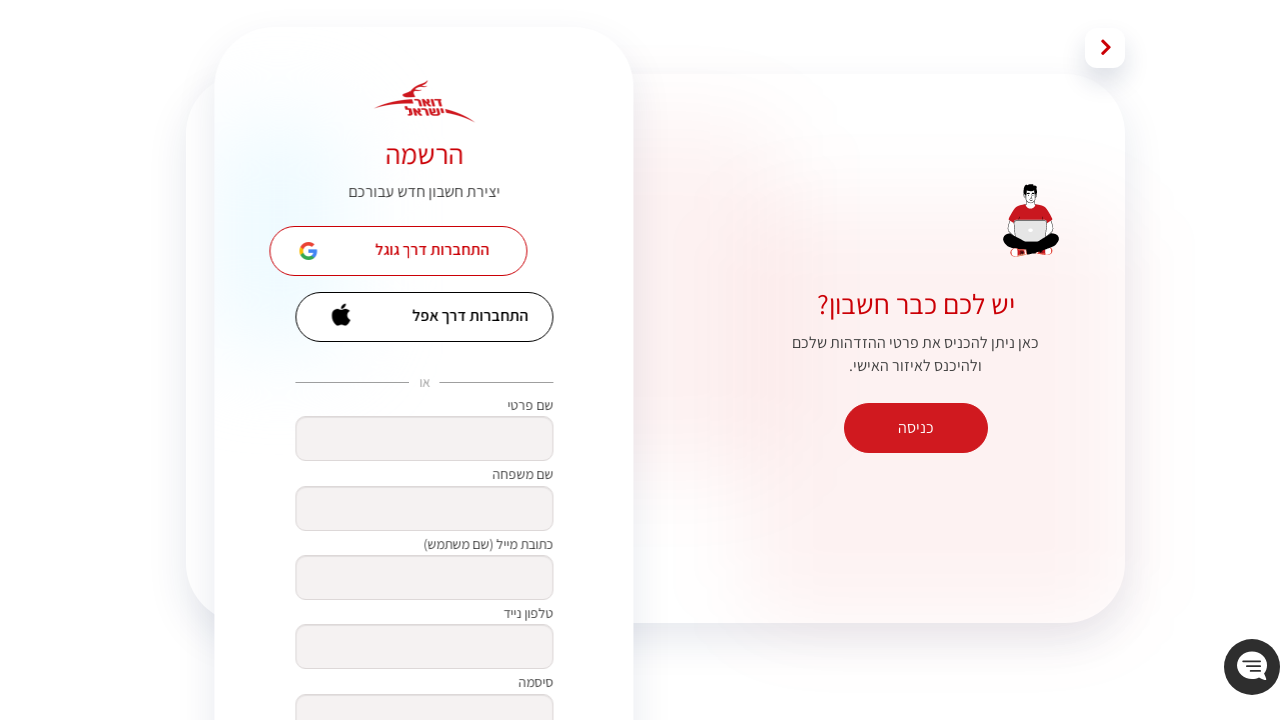

Filled first name field with Arabic text 'محمد' on xpath=/html/body/div[2]/div[1]/div[4]/div[4]/div[1]/form/div[7]/div[1]/div[1]/in
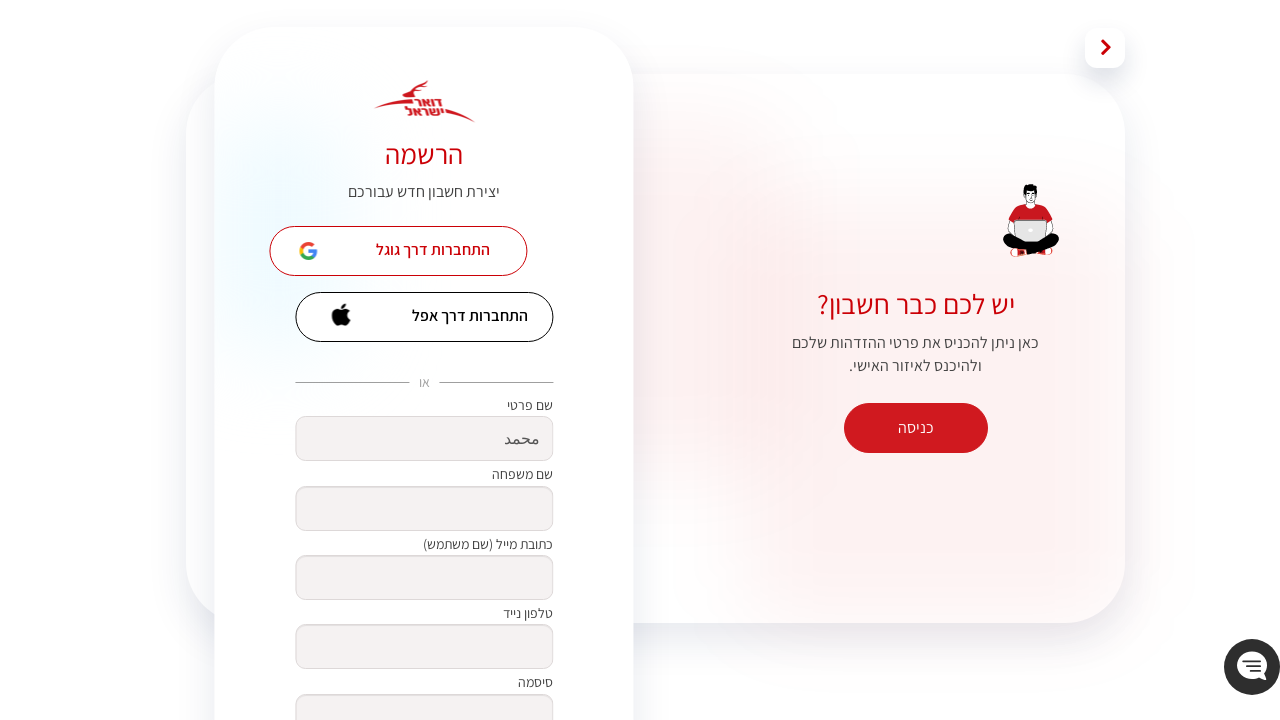

Filled last name field with 'test' on xpath=/html/body/div[2]/div[1]/div[4]/div[4]/div[1]/form/div[7]/div[1]/div[2]/in
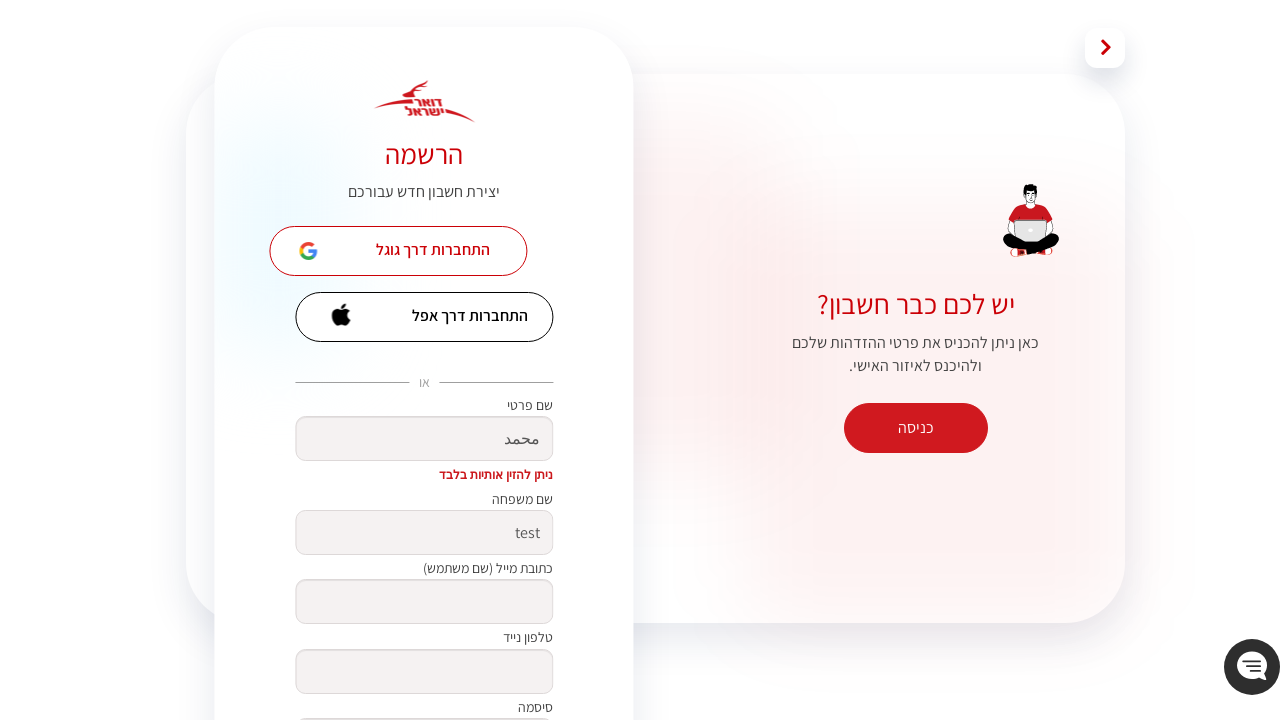

Filled email field with 'test@test.com' on xpath=/html/body/div[2]/div[1]/div[4]/div[4]/div[1]/form/div[7]/div[1]/div[3]/in
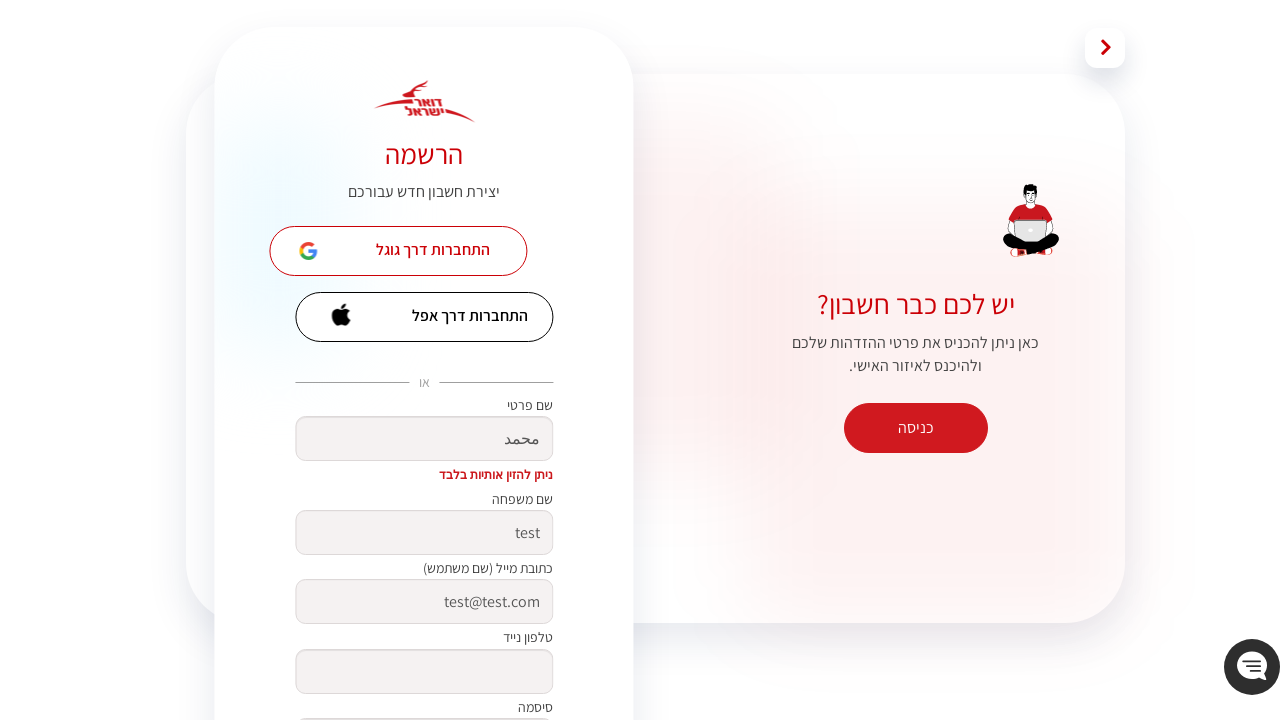

Filled phone number field with '0501234567' on xpath=/html/body/div[2]/div[1]/div[4]/div[4]/div[1]/form/div[7]/div[1]/div[4]/in
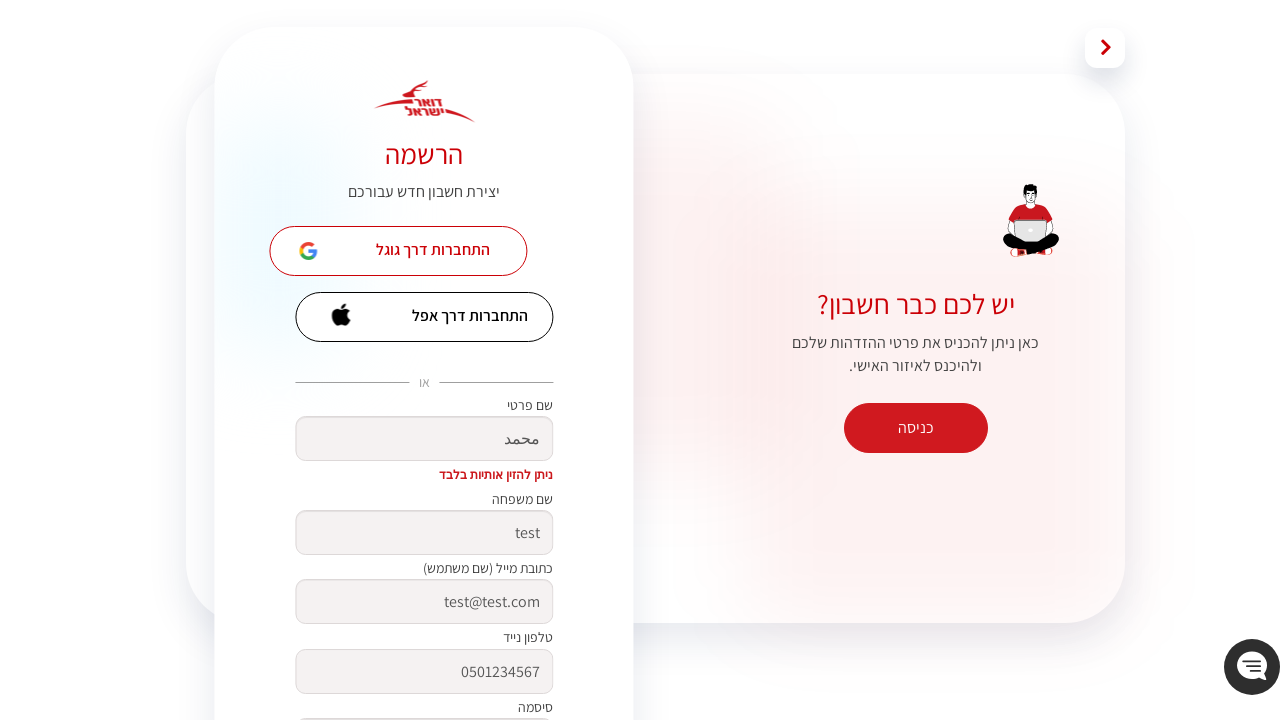

Filled password field with 'Test1234' on xpath=/html/body/div[2]/div[1]/div[4]/div[4]/div[1]/form/div[7]/div[1]/div[5]/in
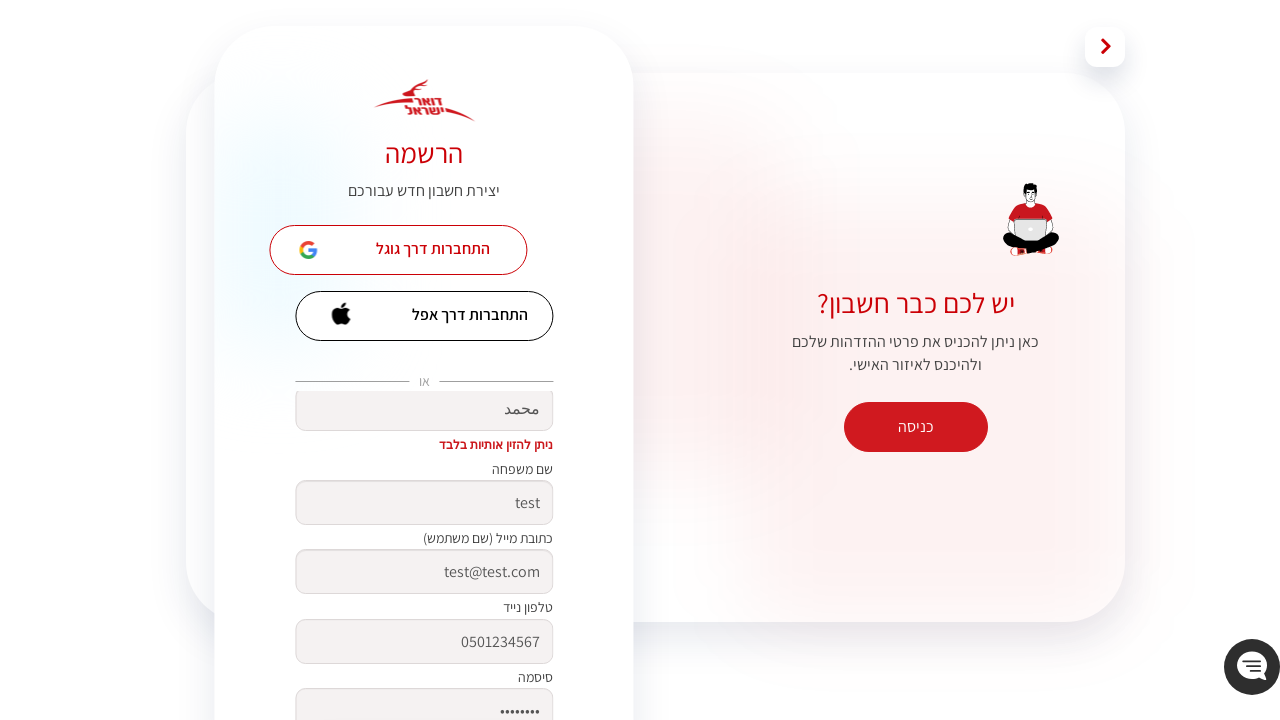

Clicked submit button to attempt registration at (424, 695) on xpath=/html/body/div[2]/div[1]/div[4]/div[4]/div[1]/form/div[7]/div[2]/div[5]/bu
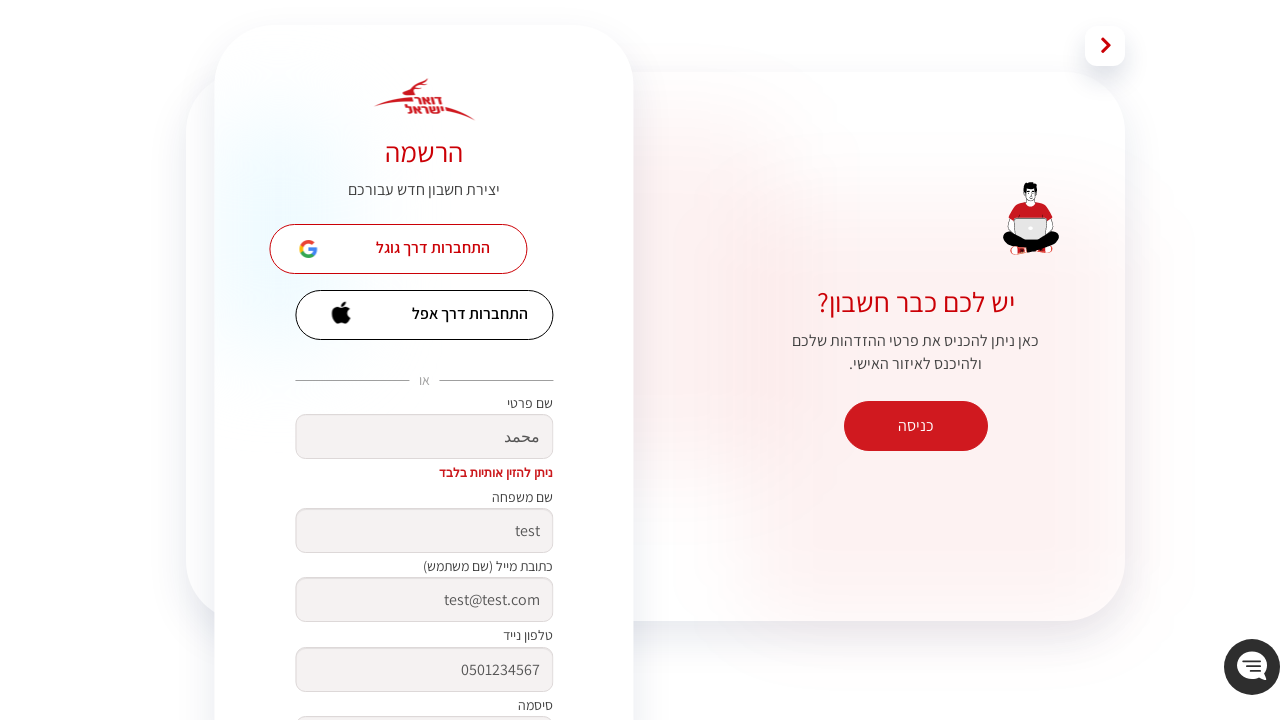

Error message for first name field validation appeared (rejecting Arabic characters)
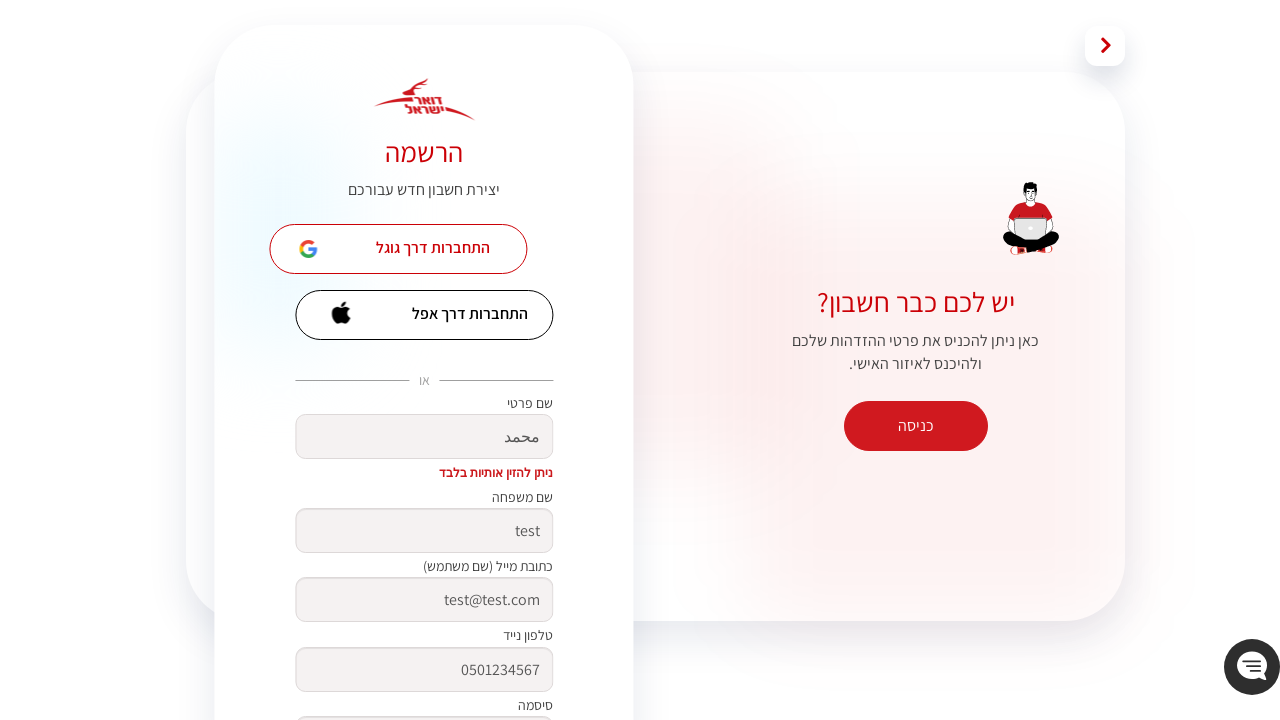

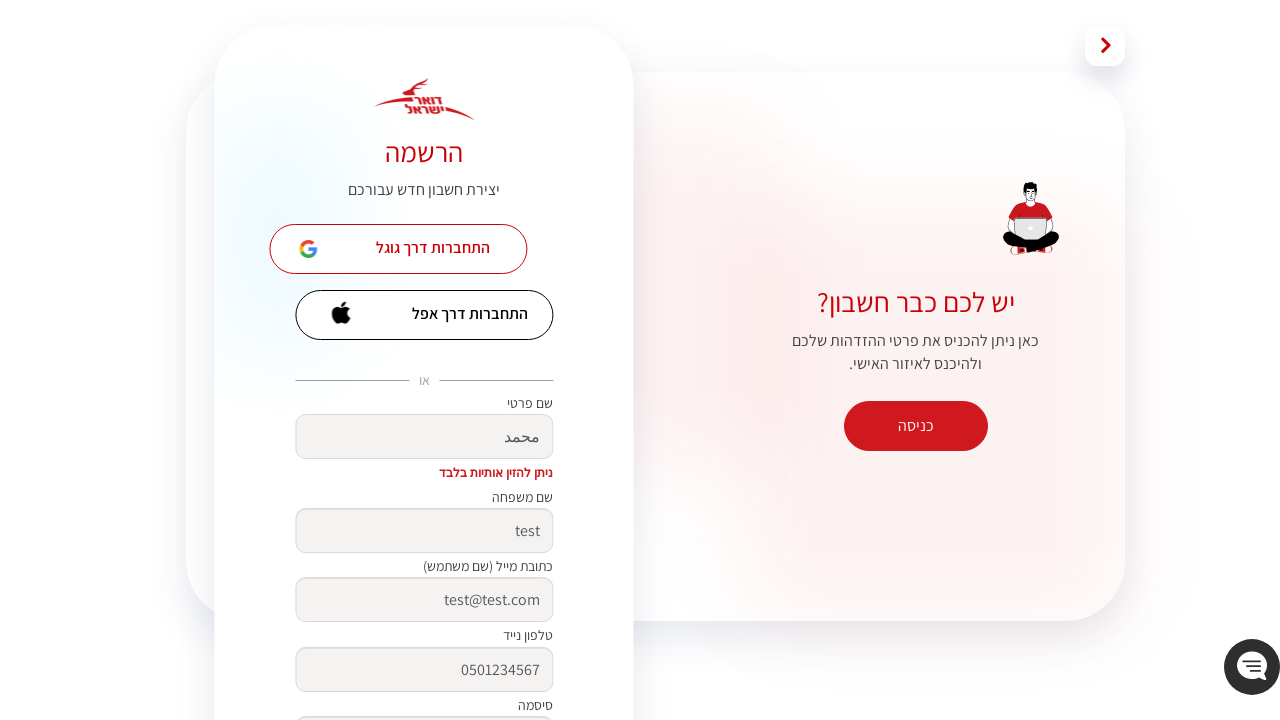